Tests dropdown selection by clicking the dropdown and selecting options by index

Starting URL: https://the-internet.herokuapp.com/dropdown

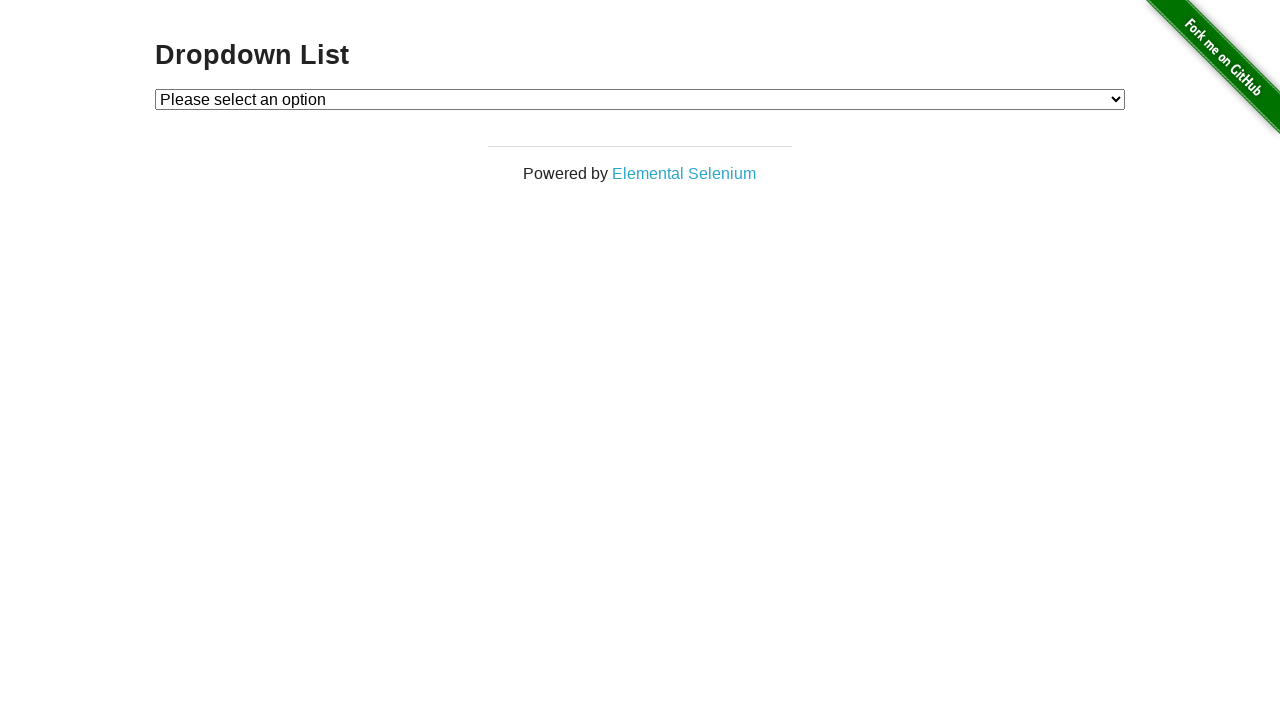

Clicked on dropdown menu at (640, 99) on #dropdown
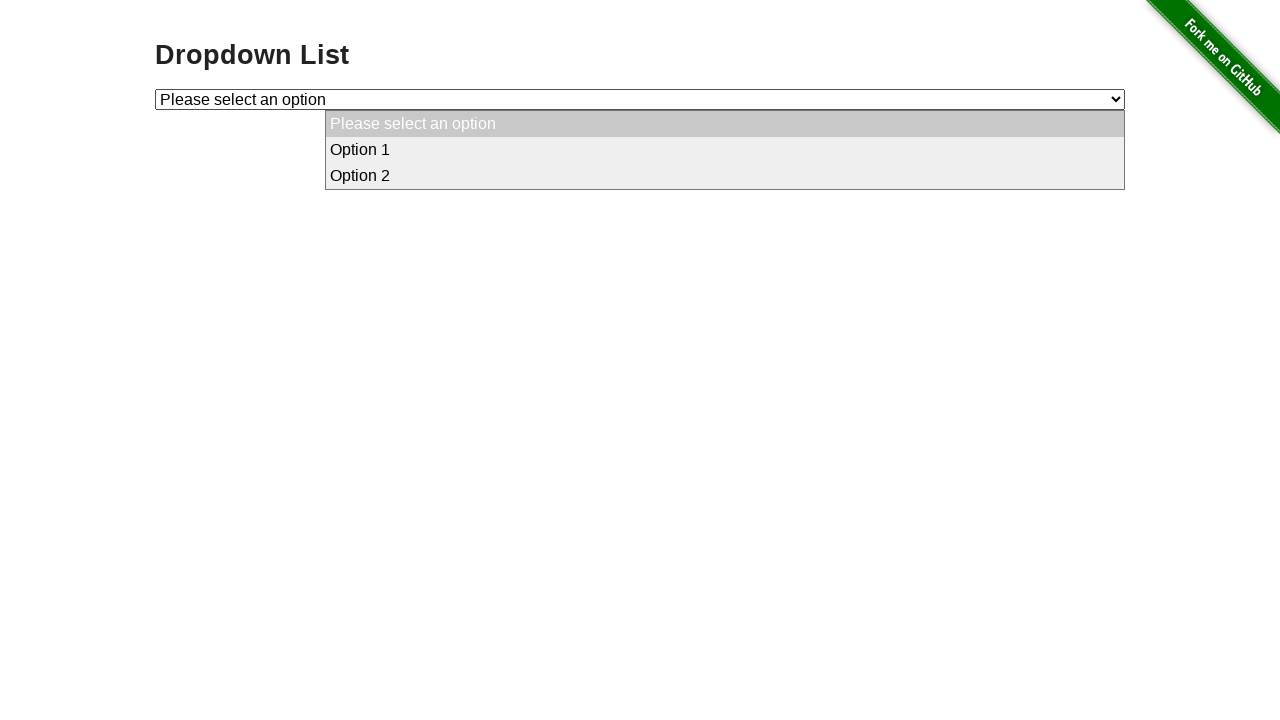

Selected Option 1 from dropdown by index 1 on #dropdown
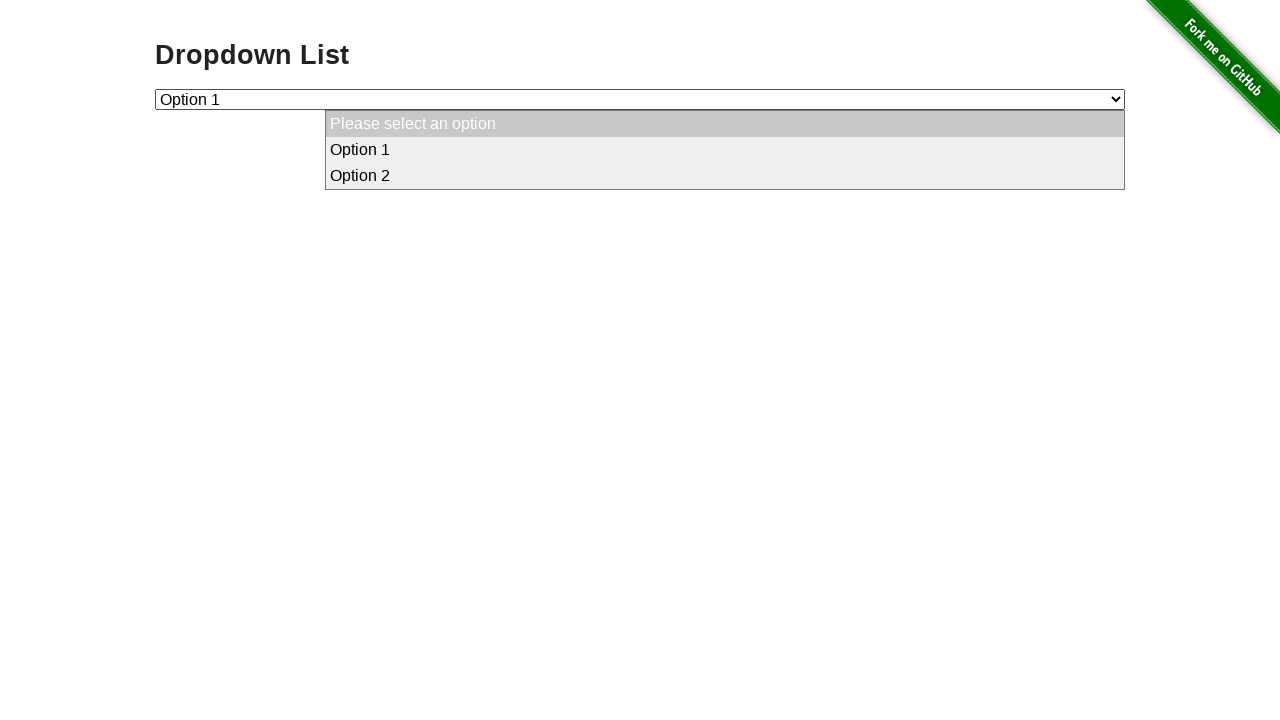

Selected Option 2 from dropdown by index 2 on #dropdown
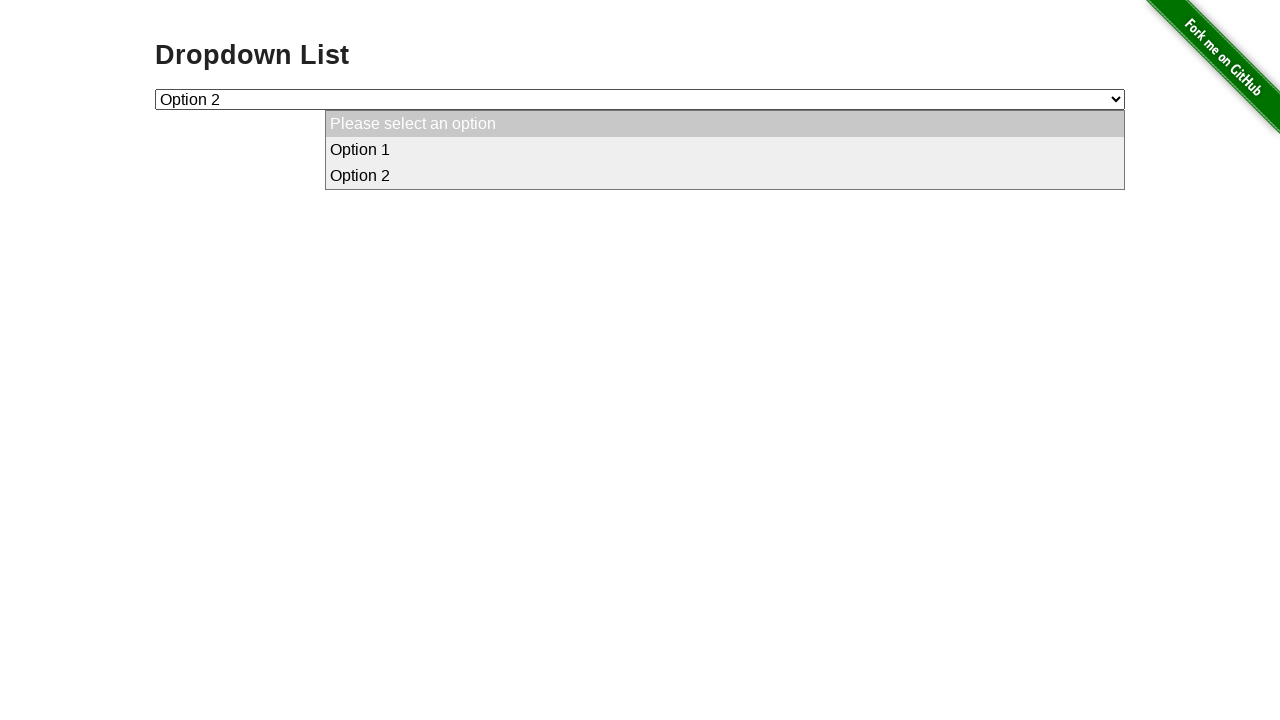

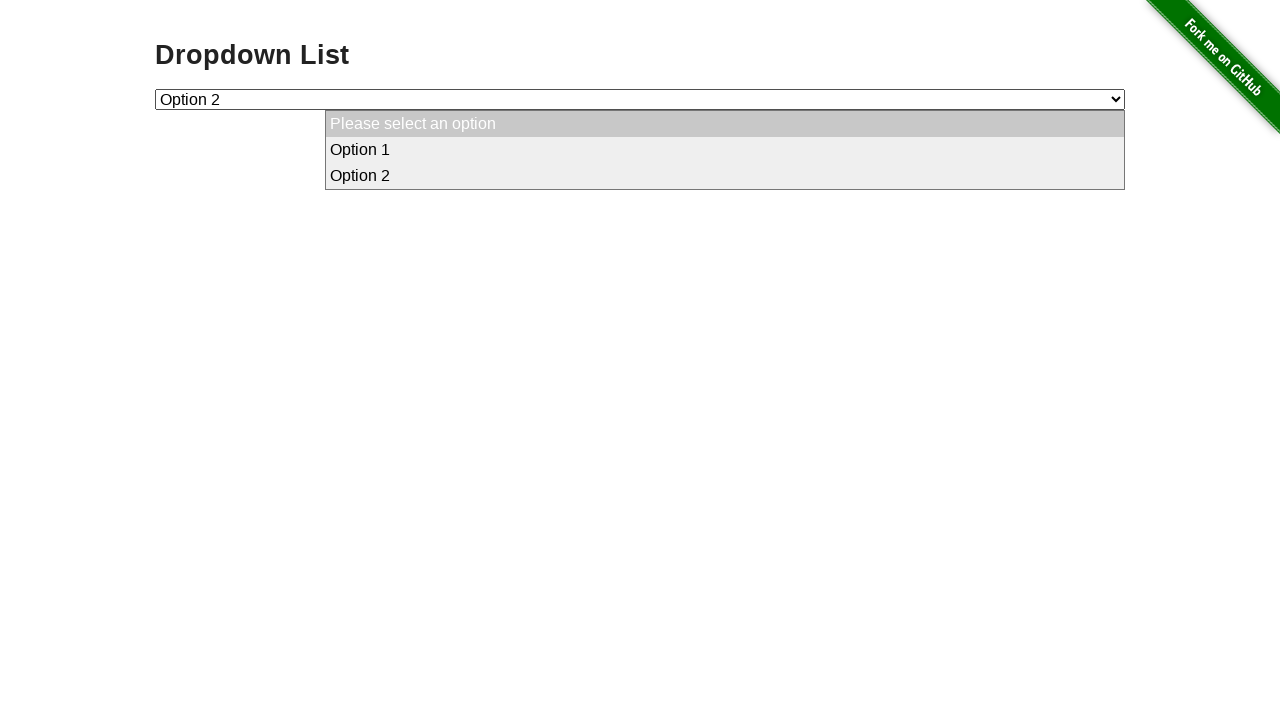